Navigates to DemoQA broken links page and verifies that link elements are present on the page for testing broken link detection

Starting URL: https://demoqa.com/broken

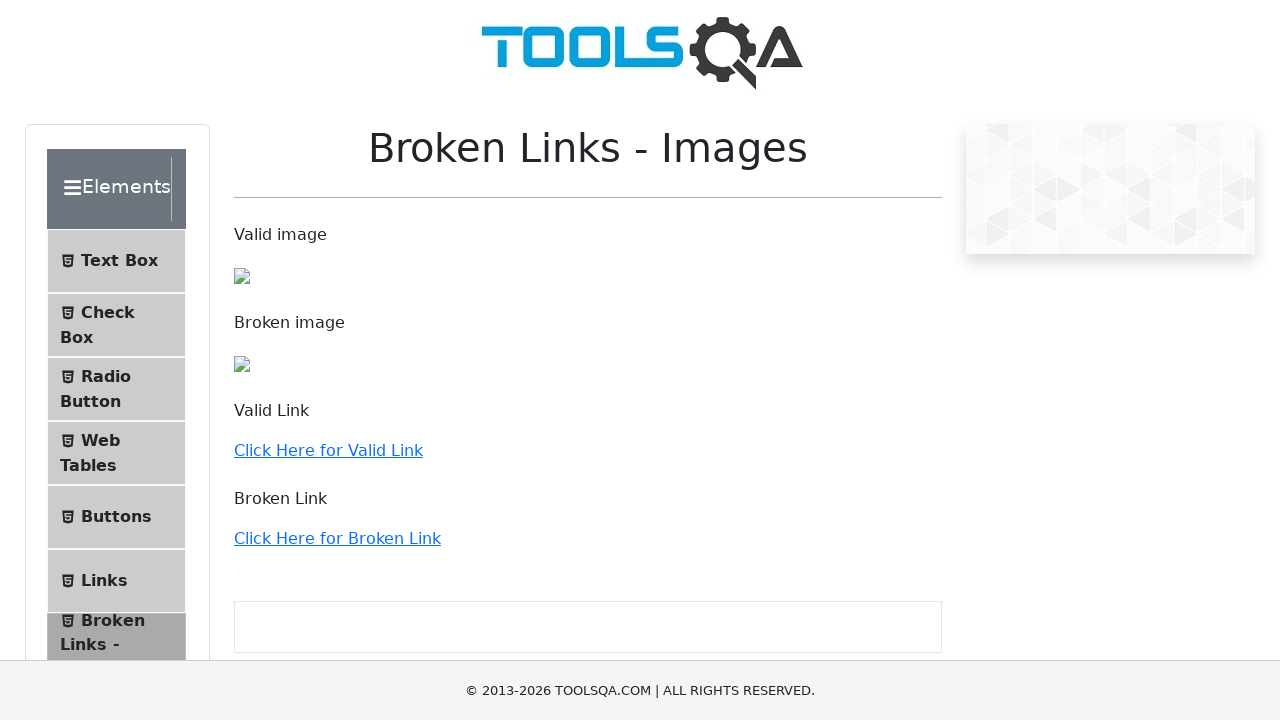

Navigated to DemoQA broken links page
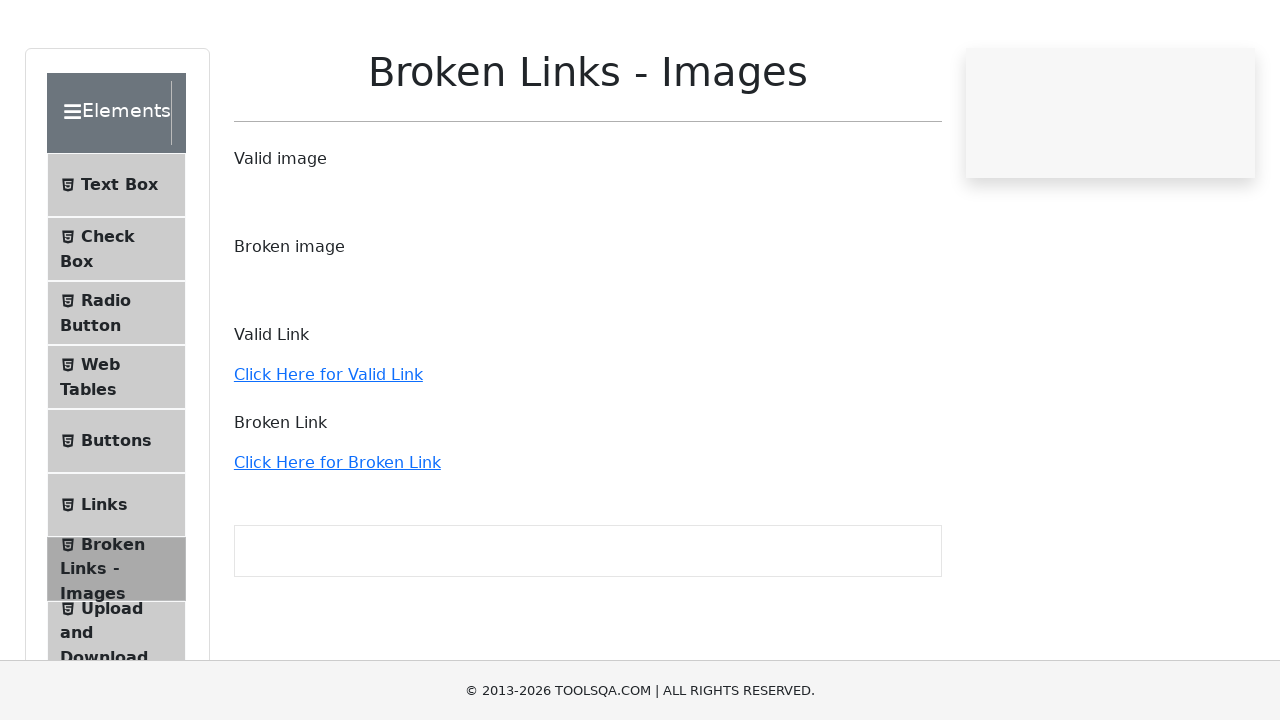

Waited for link elements to be present on the page
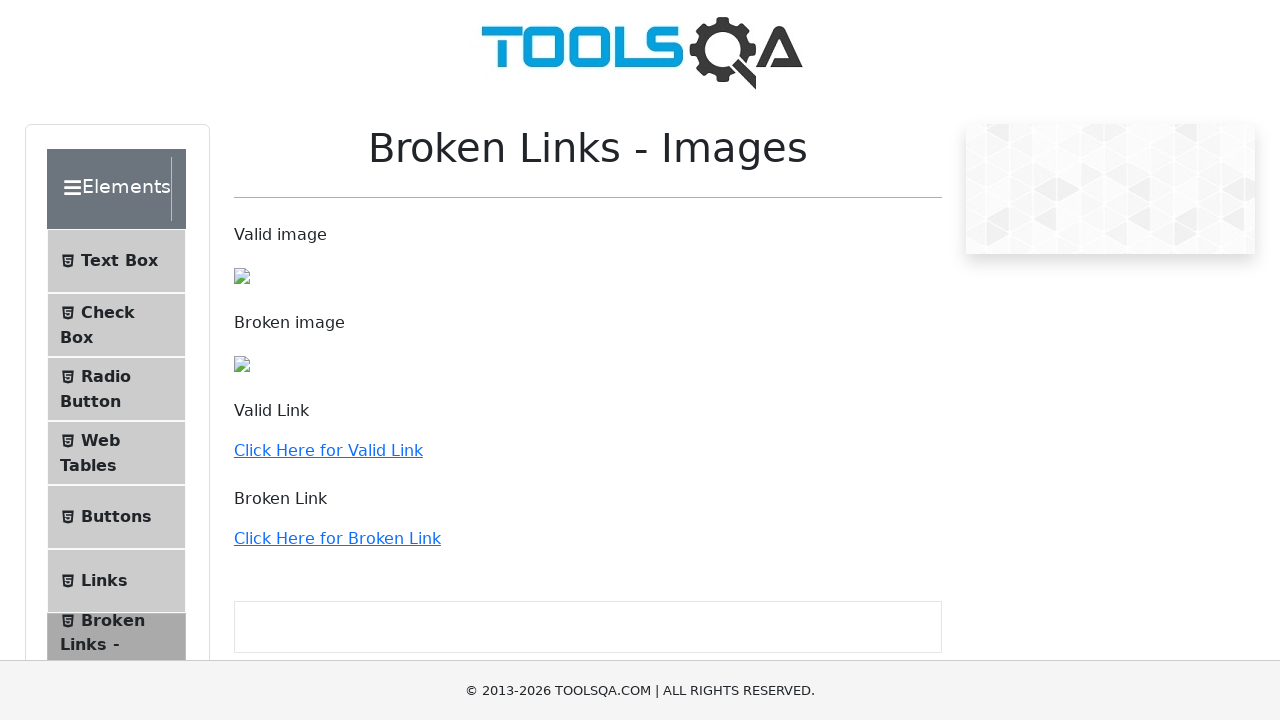

Retrieved all link elements - 36 links found
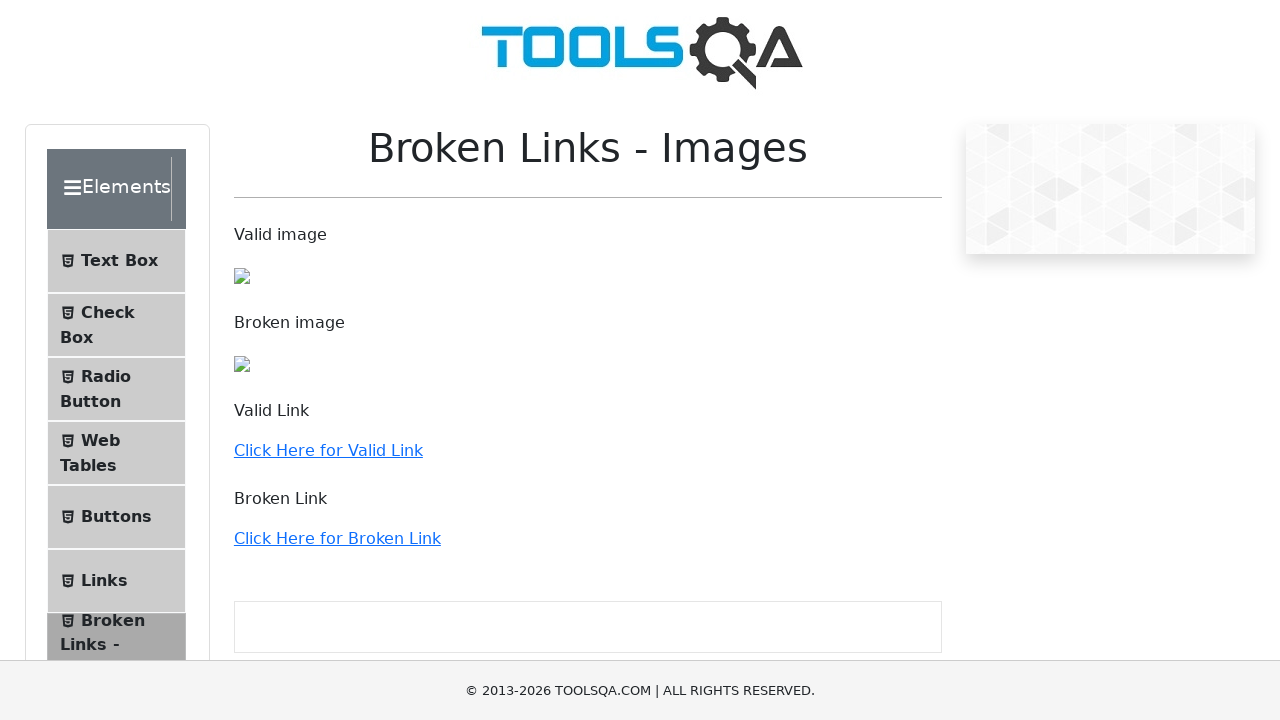

Verified link elements are present on the page for broken link detection
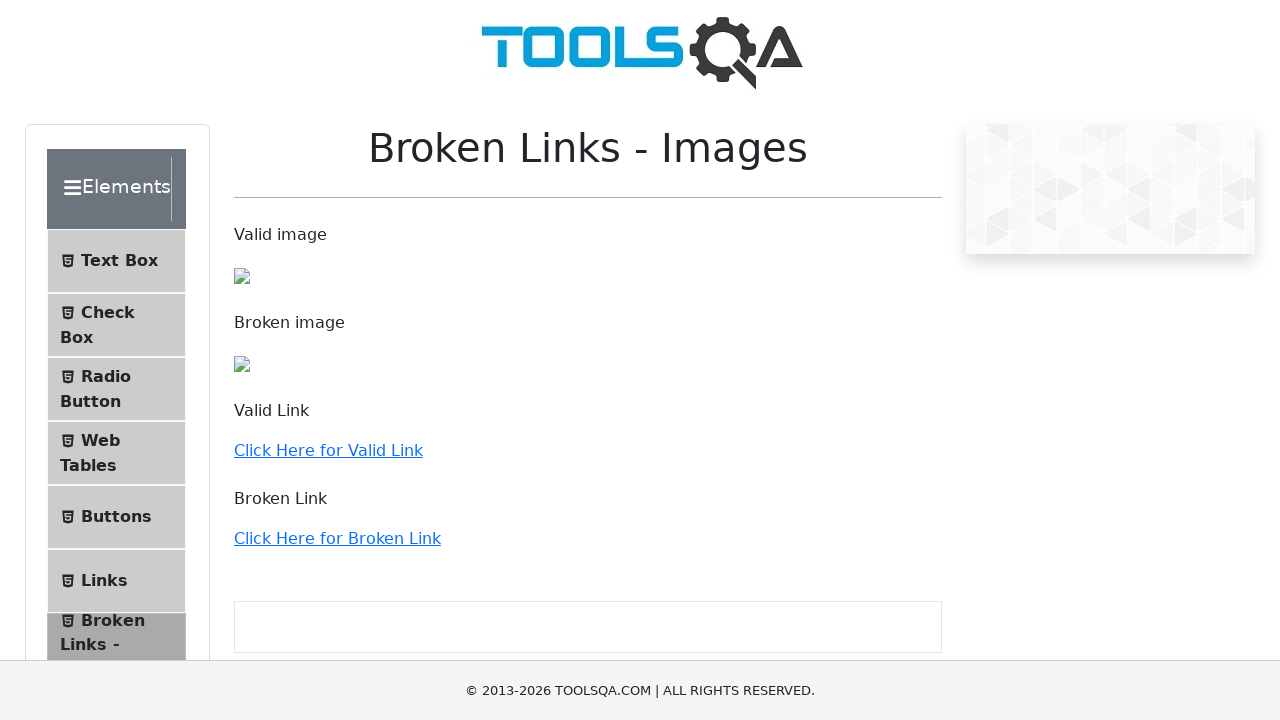

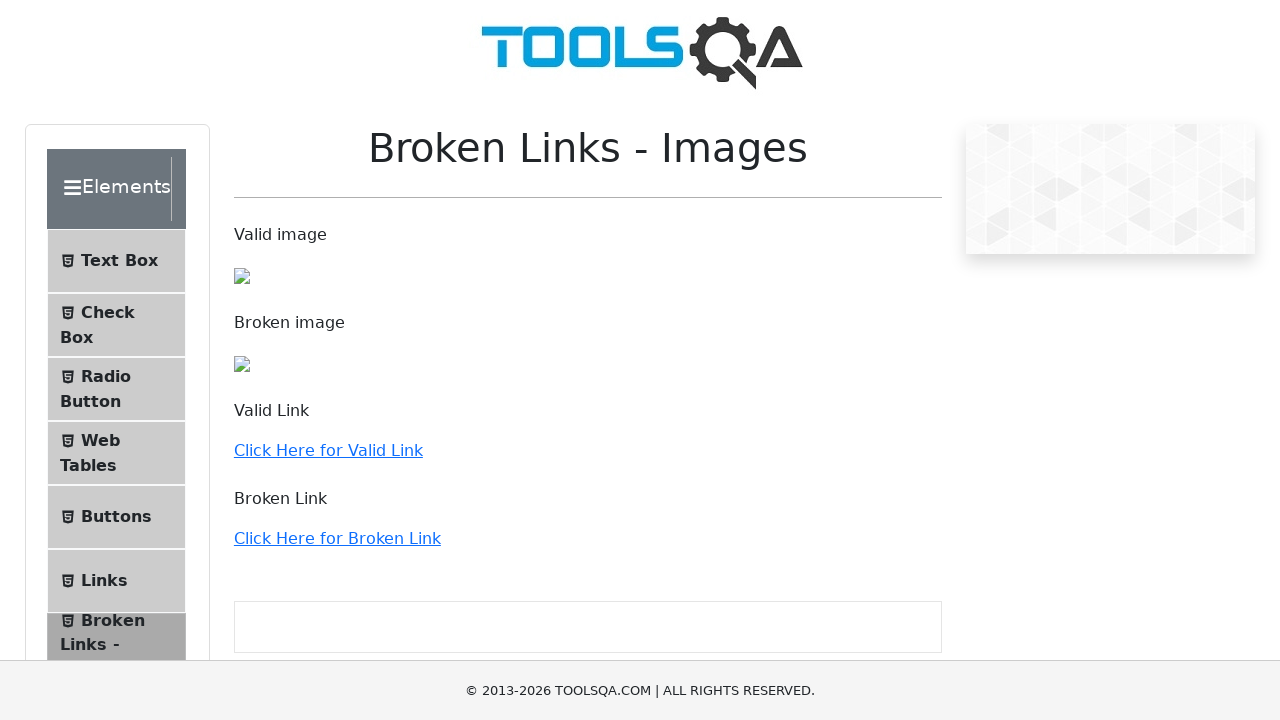